Tests JavaScript prompt dialog by clicking on the JS Dialogs link, triggering a prompt, accepting it with text input, and verifying the response

Starting URL: https://practice.expandtesting.com/

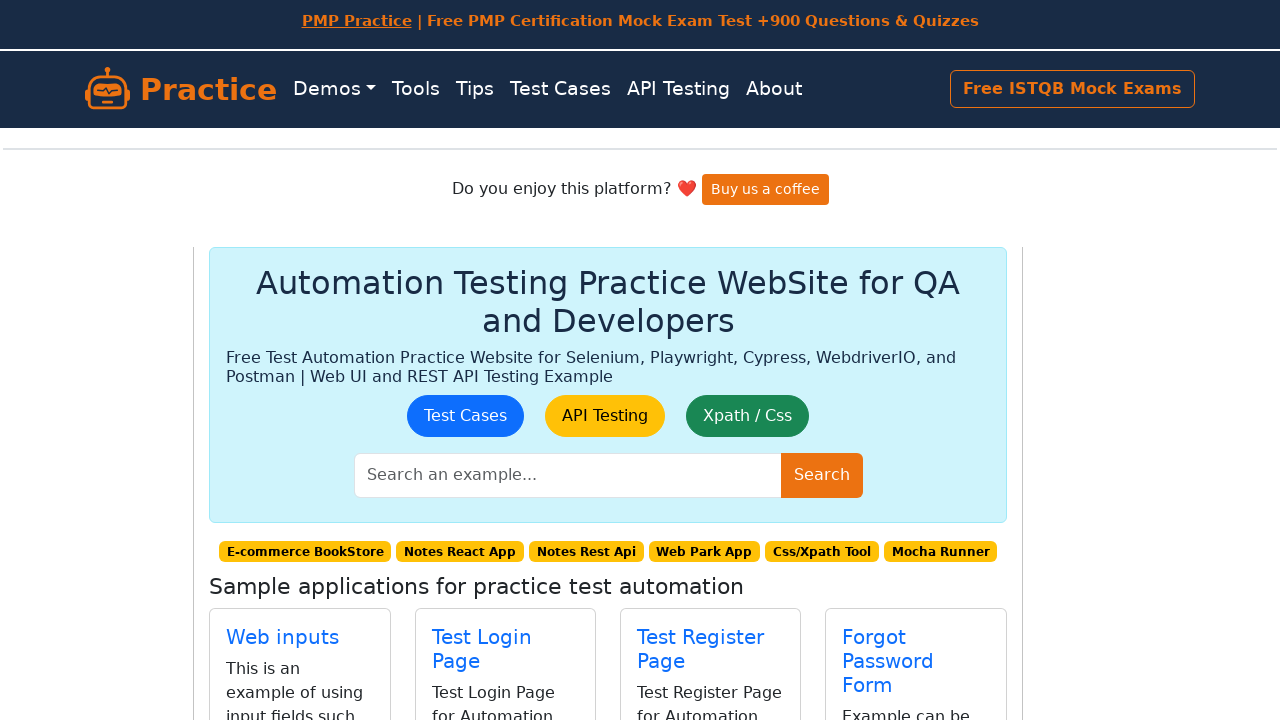

Clicked on JavaScript Dialogs link at (277, 388) on text="JavaScript Dialogs"
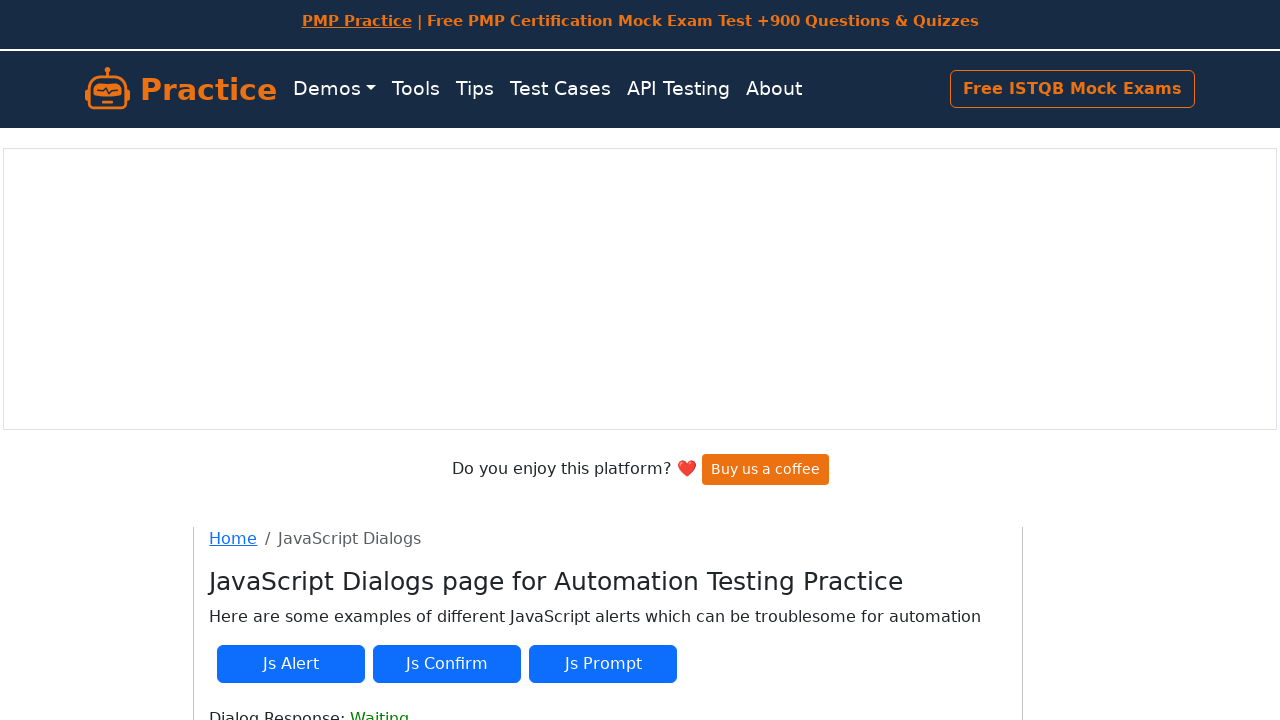

Set up dialog handler to accept with text 'ABC'
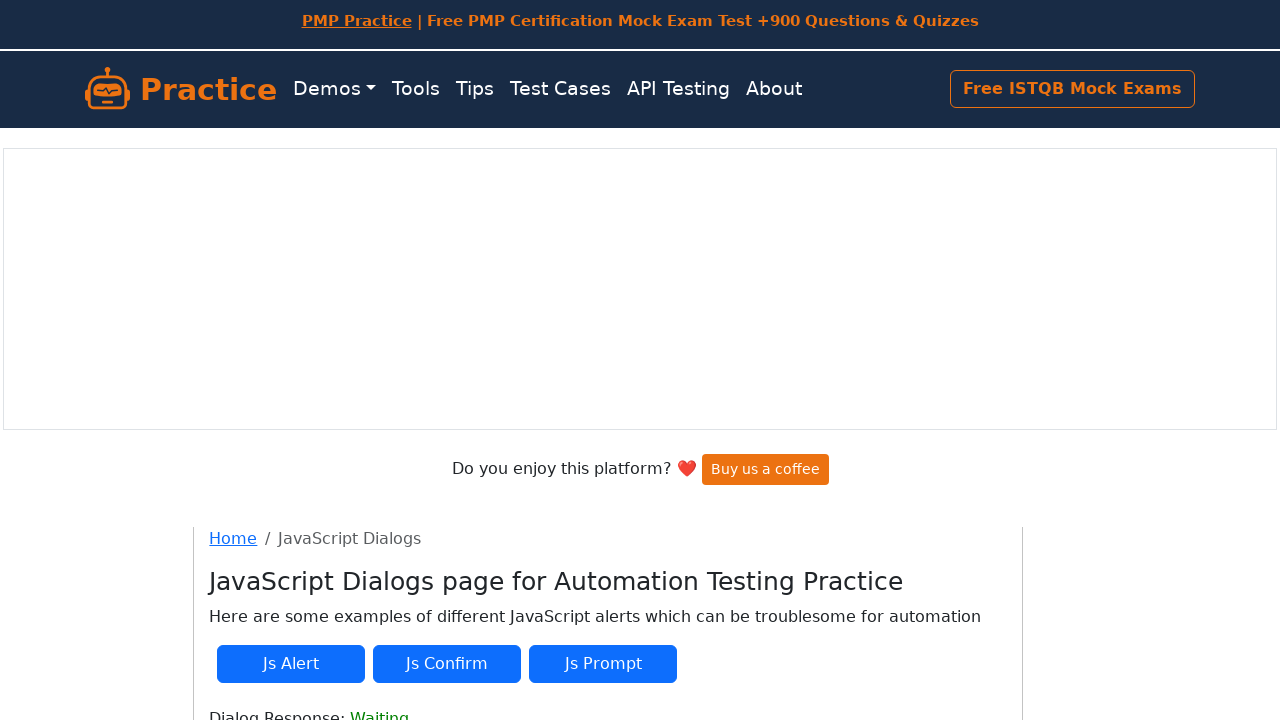

Clicked JS Prompt button to trigger dialog at (603, 664) on button#js-prompt
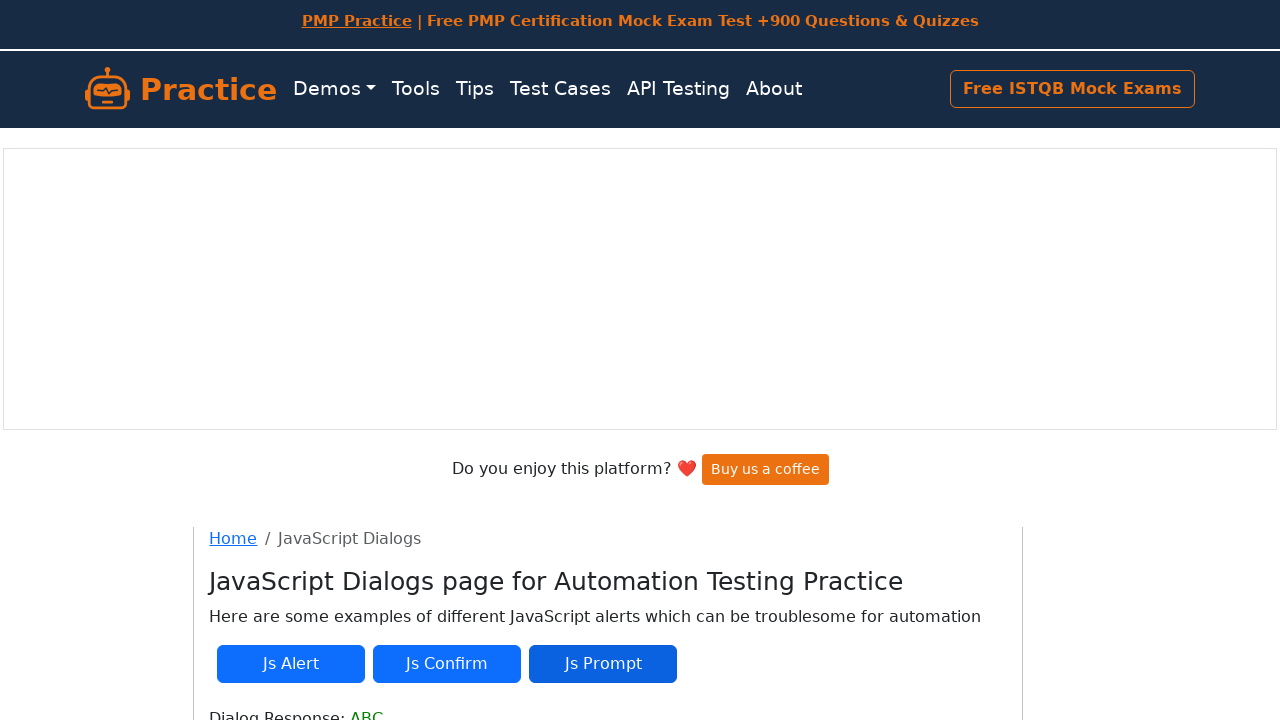

Dialog response displayed and verified
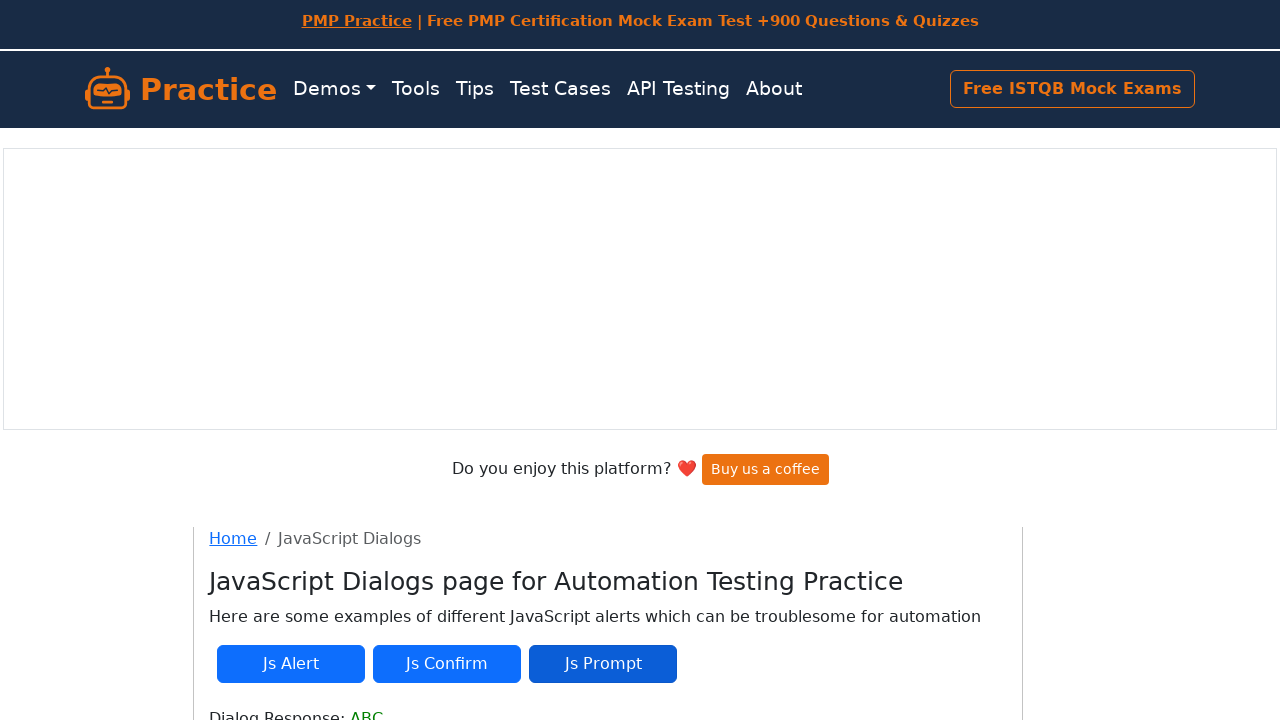

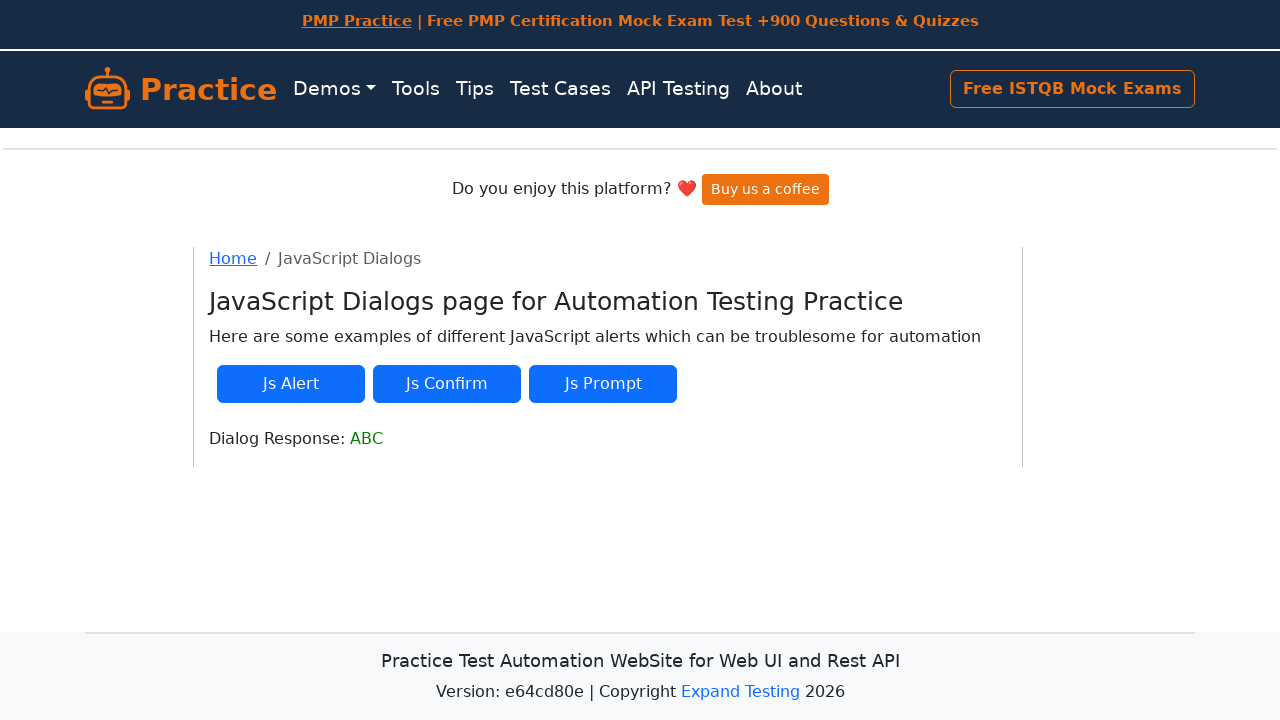